Tests browser tab handling by clicking a button that opens new tabs, then navigating those tabs to different URLs (Playwright docs and Python.org)

Starting URL: https://www.automationtesting.co.uk/browserTabs.html

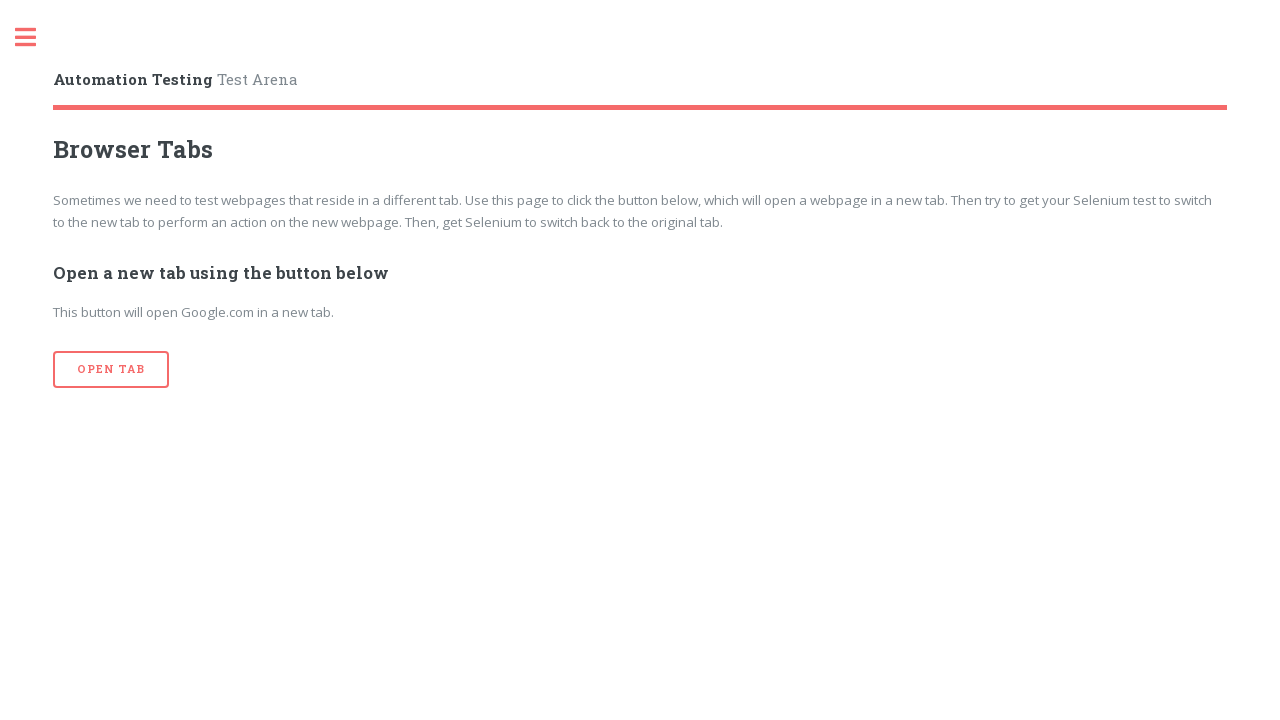

Clicked 'Open Tab' button to open a new tab at (111, 370) on internal:role=button[name="Open Tab"i]
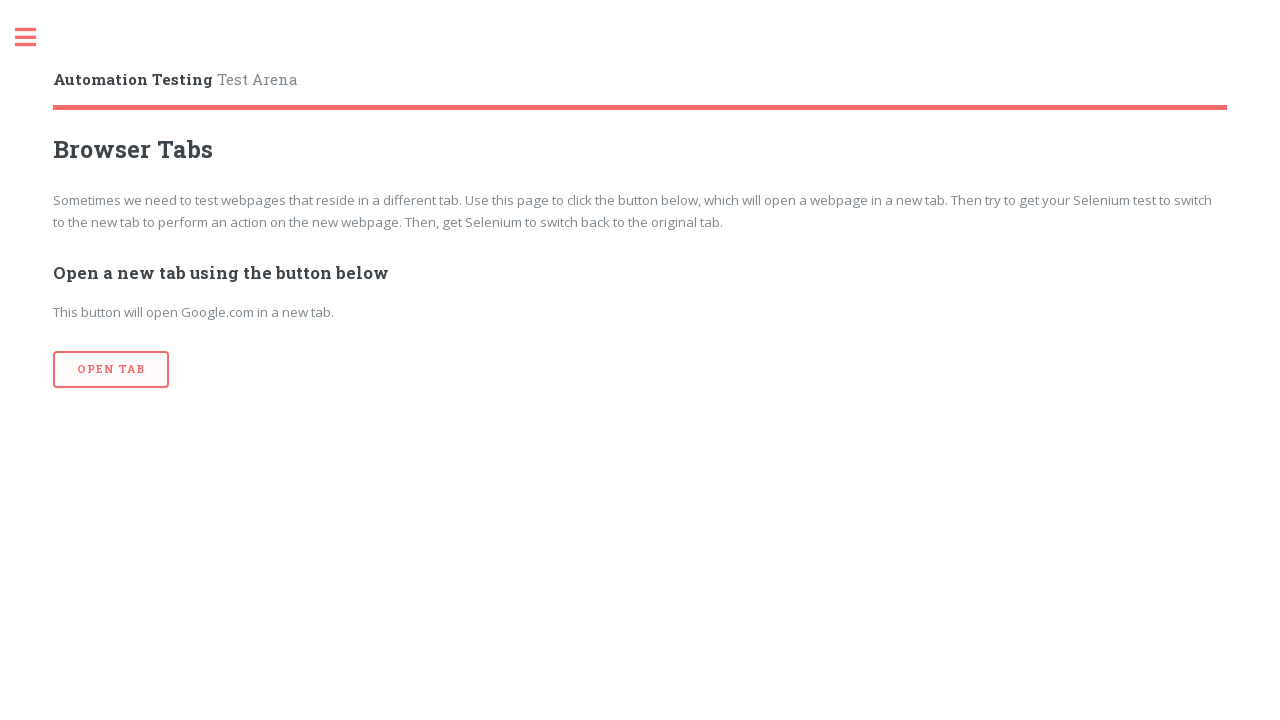

Captured reference to the new tab
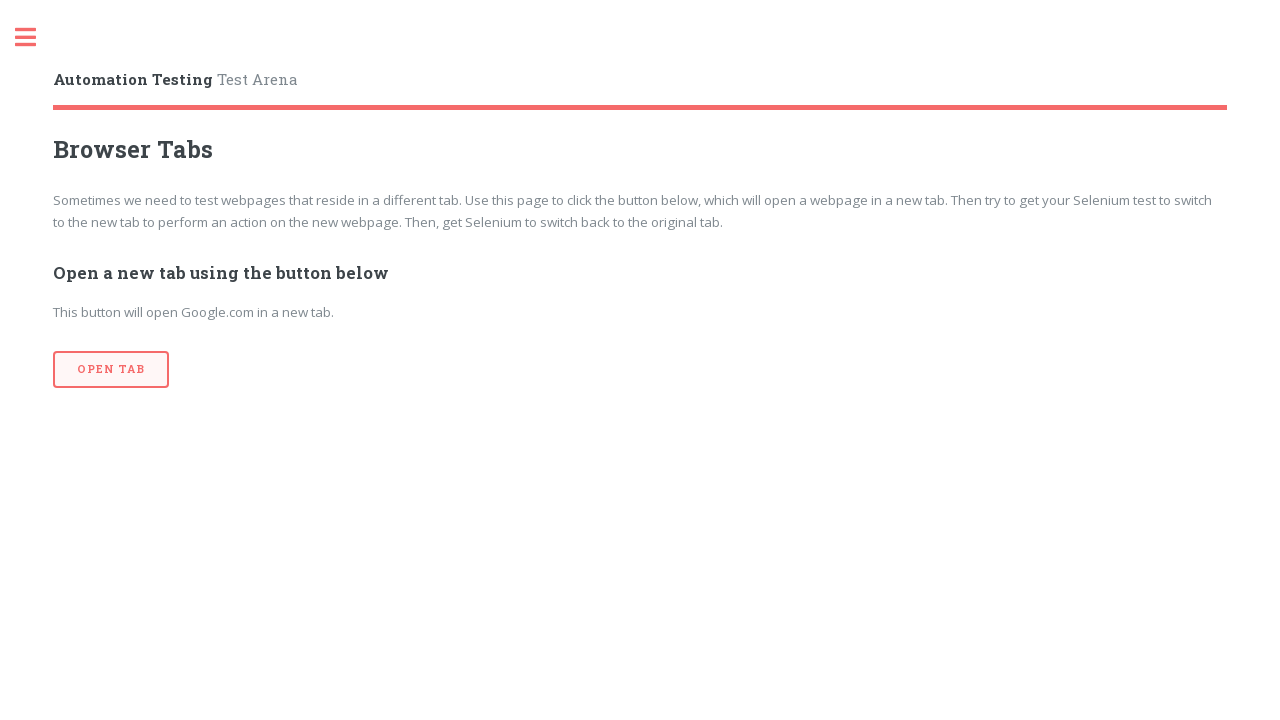

New tab finished loading
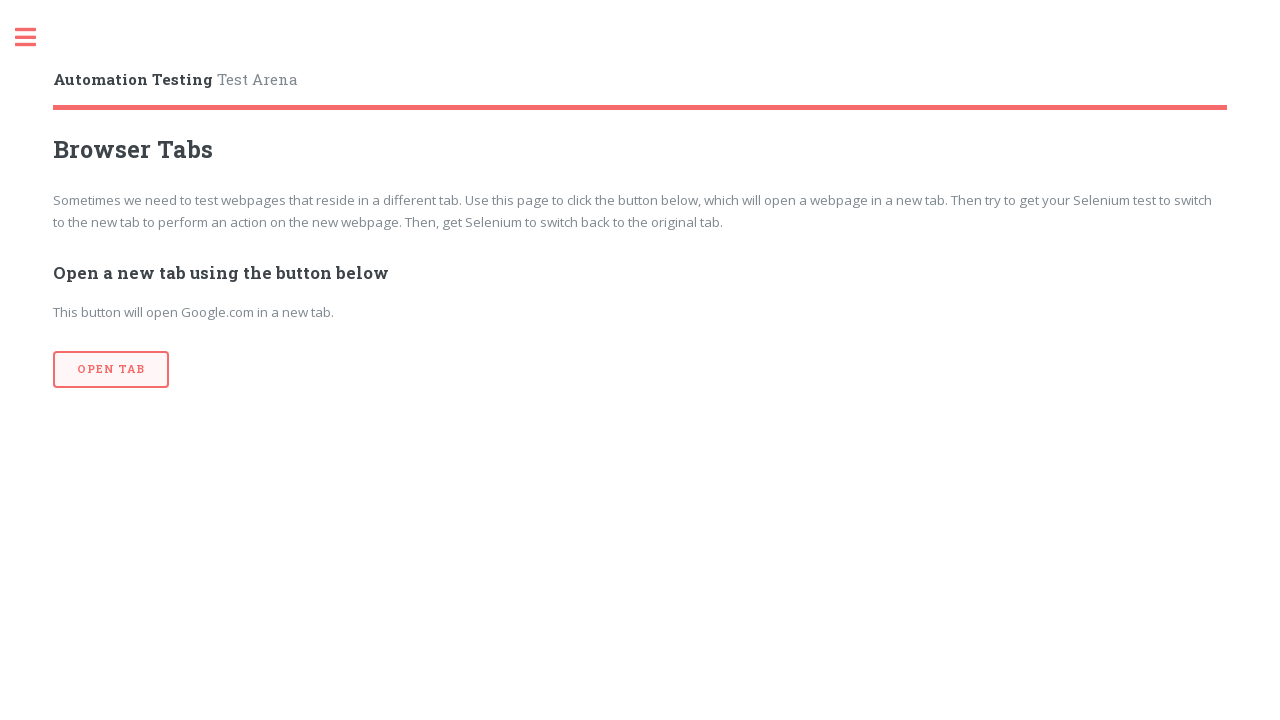

Navigated new tab to https://playwright.dev/python/
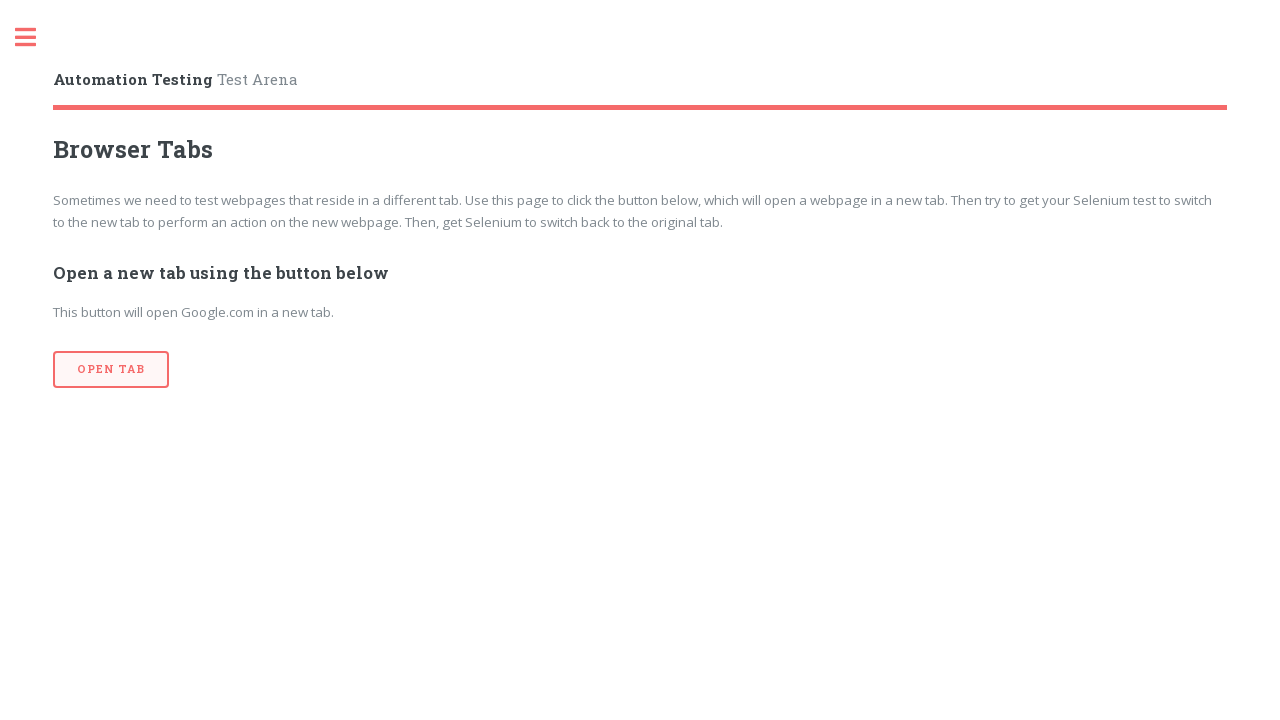

Brought original tab back to front
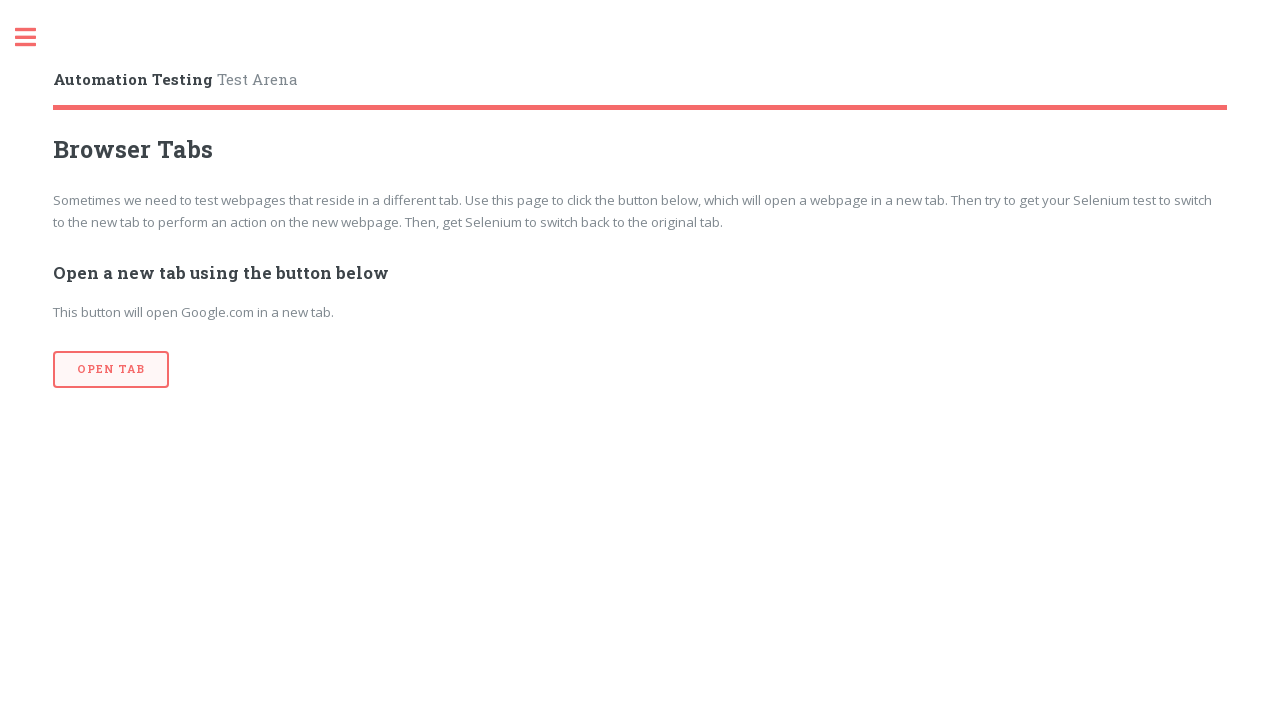

Clicked 'Open Tab' button to open a new tab at (111, 370) on internal:role=button[name="Open Tab"i]
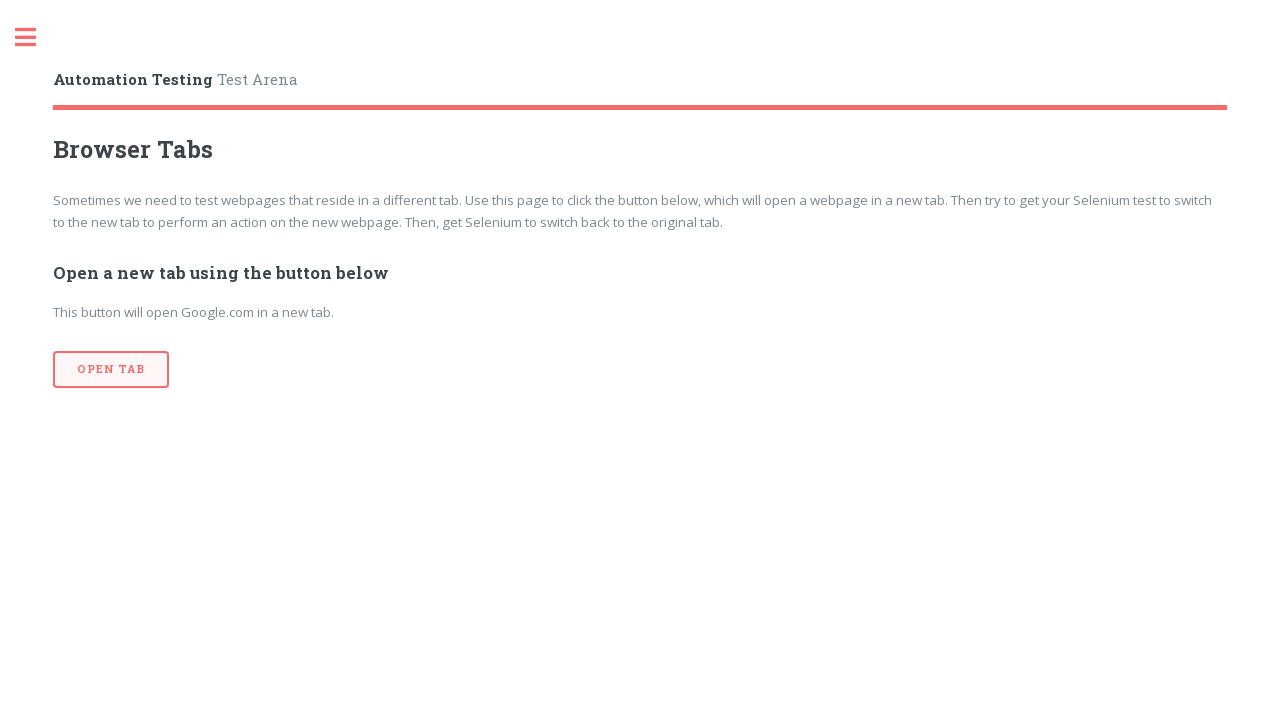

Captured reference to the new tab
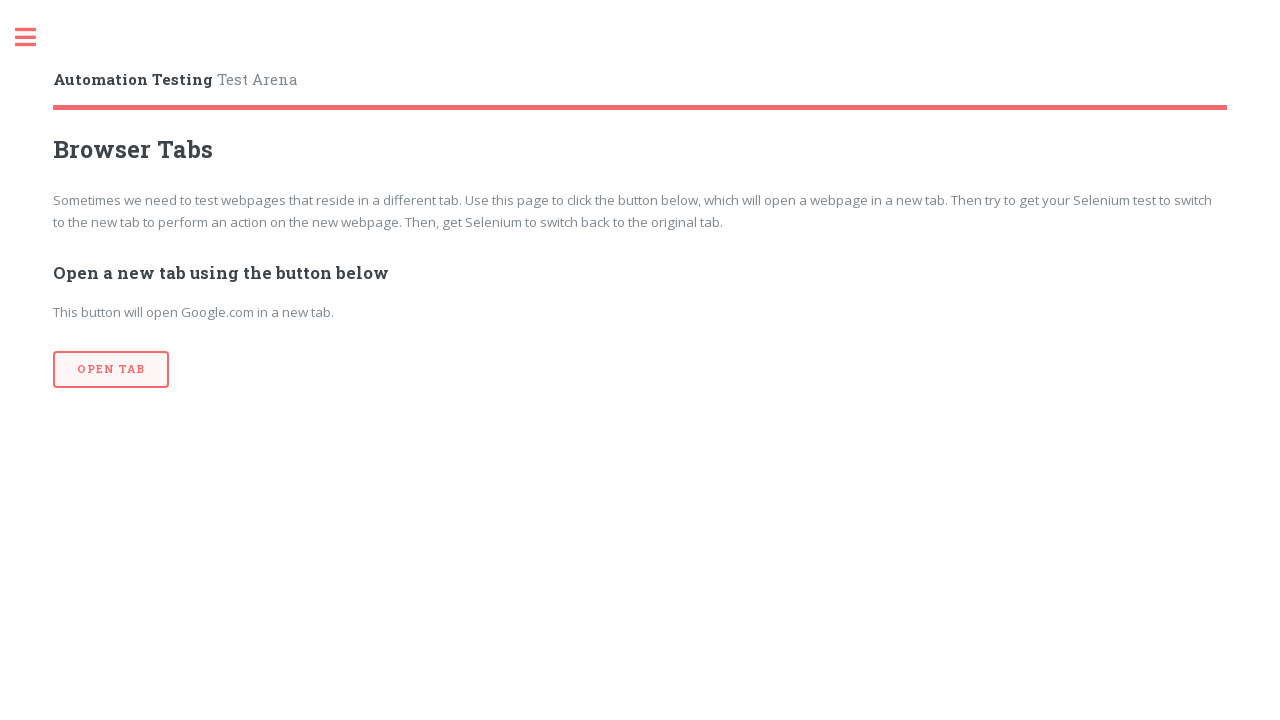

New tab finished loading
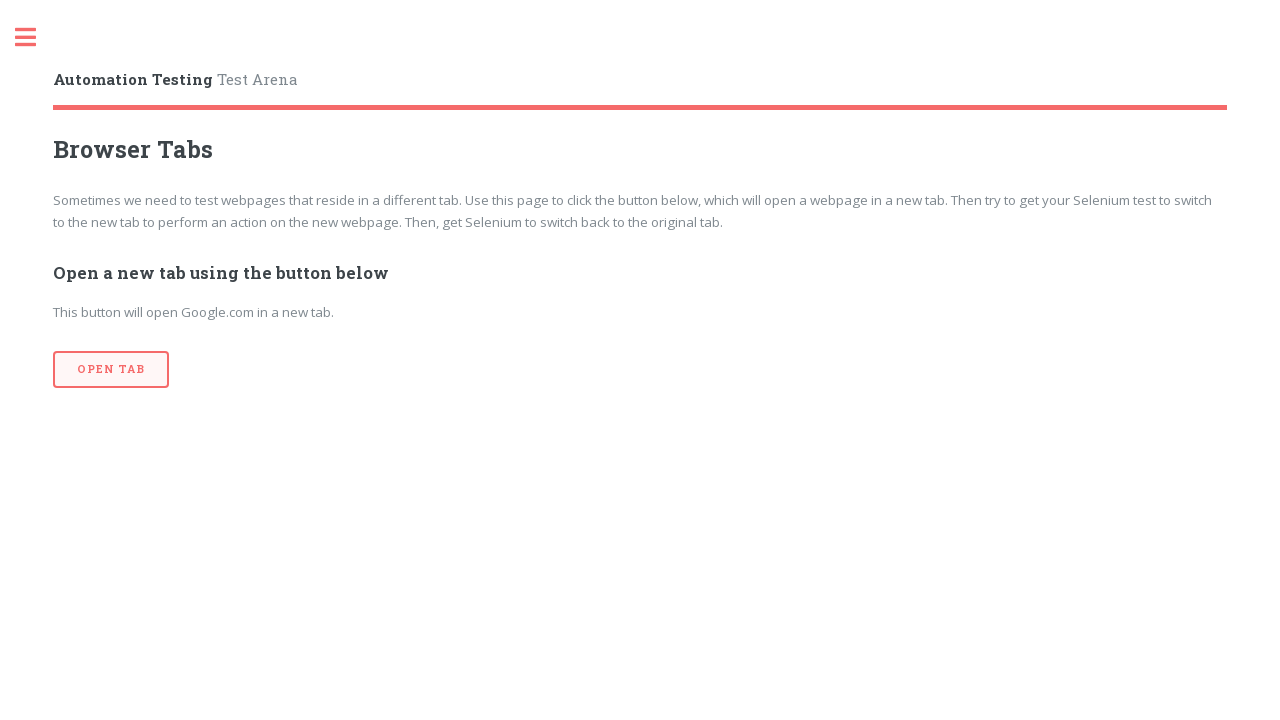

Navigated new tab to https://www.python.org/
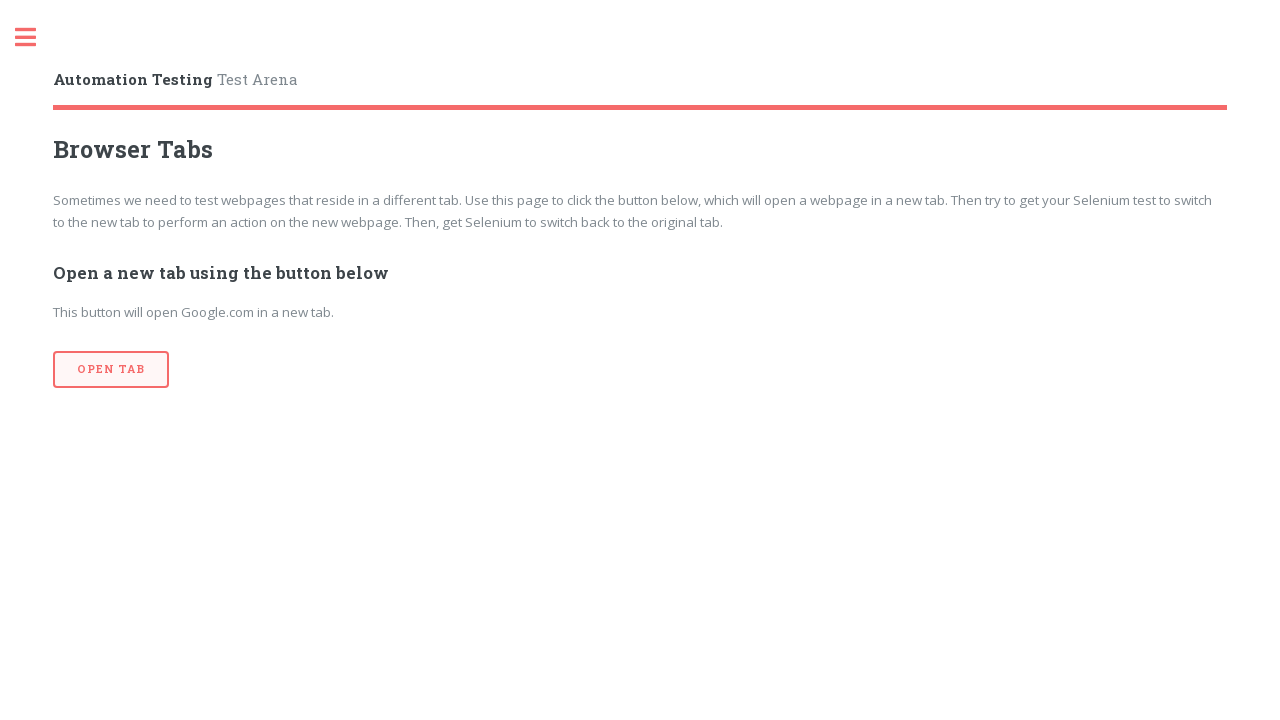

Brought original tab back to front
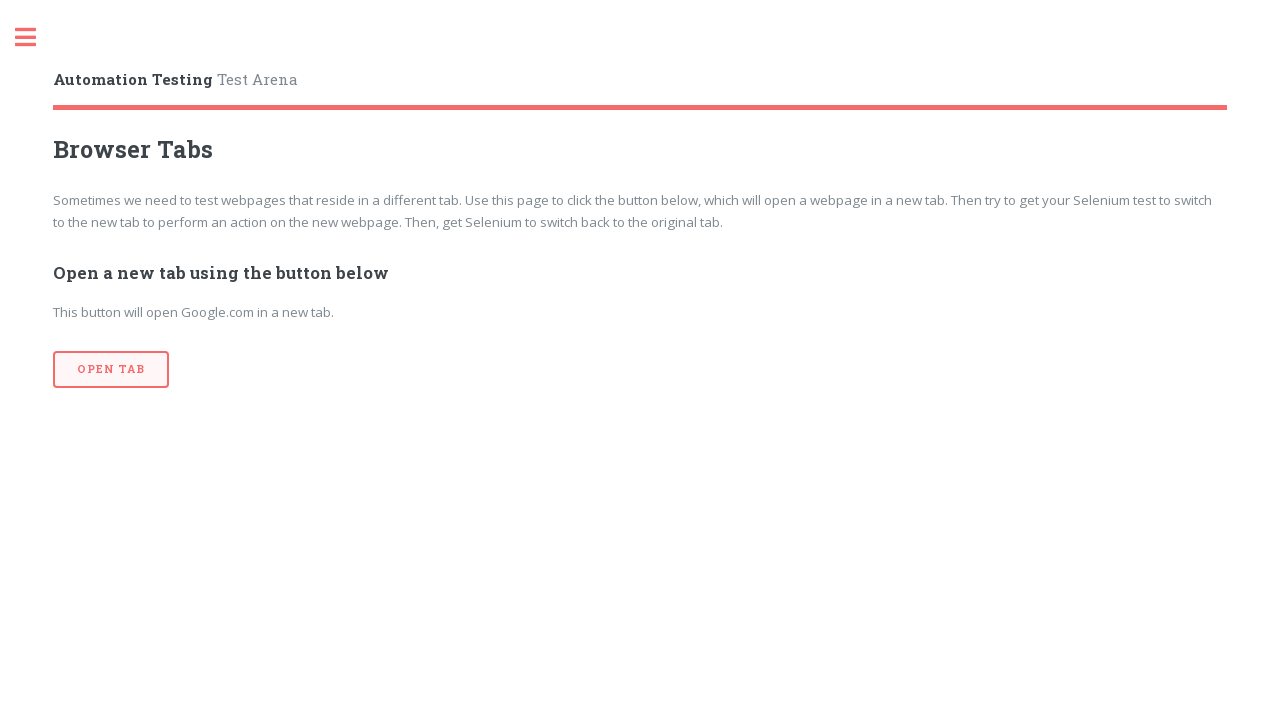

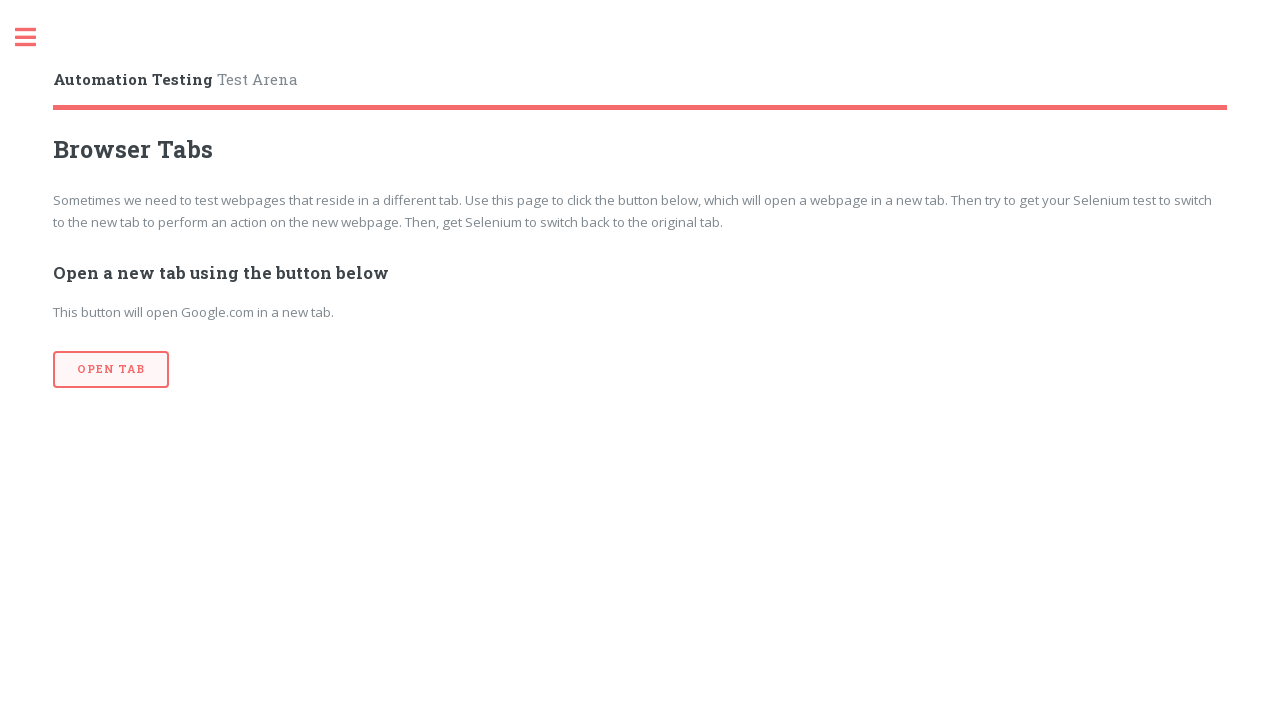